Tests right-click context menu functionality by performing a context click on a specific element

Starting URL: https://swisnl.github.io/jQuery-contextMenu/demo.html

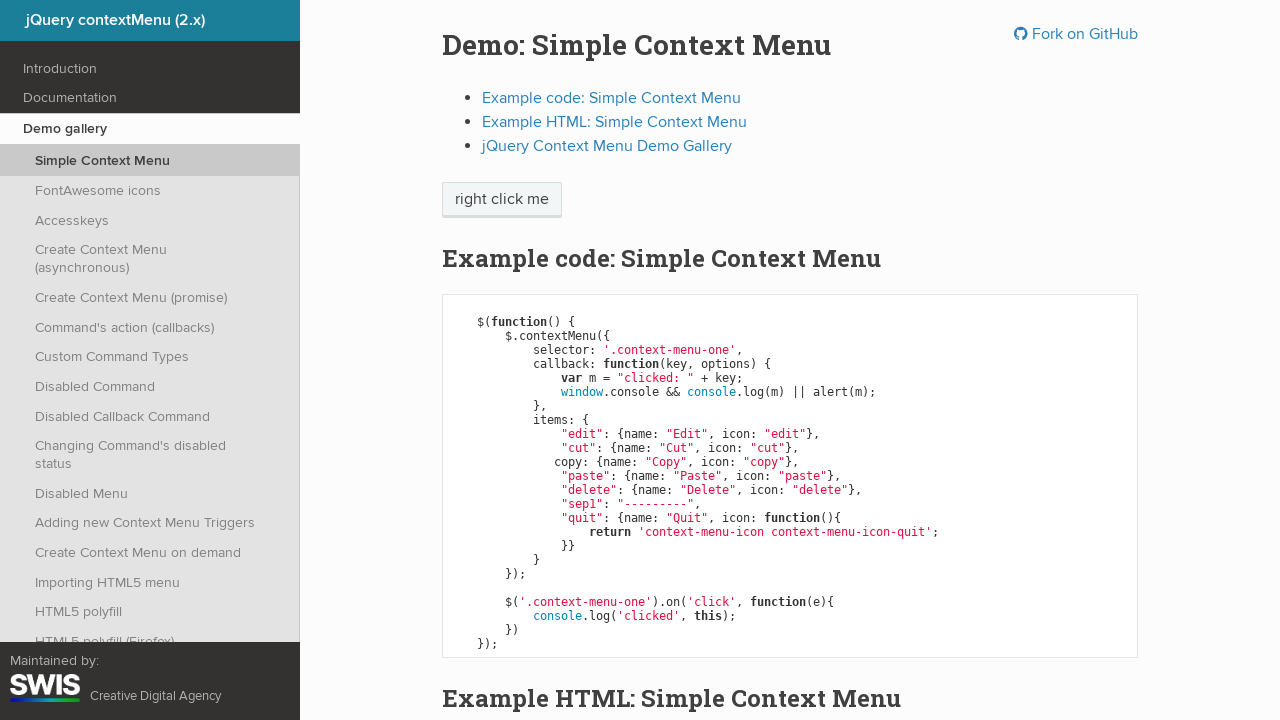

Located element for right-click context menu
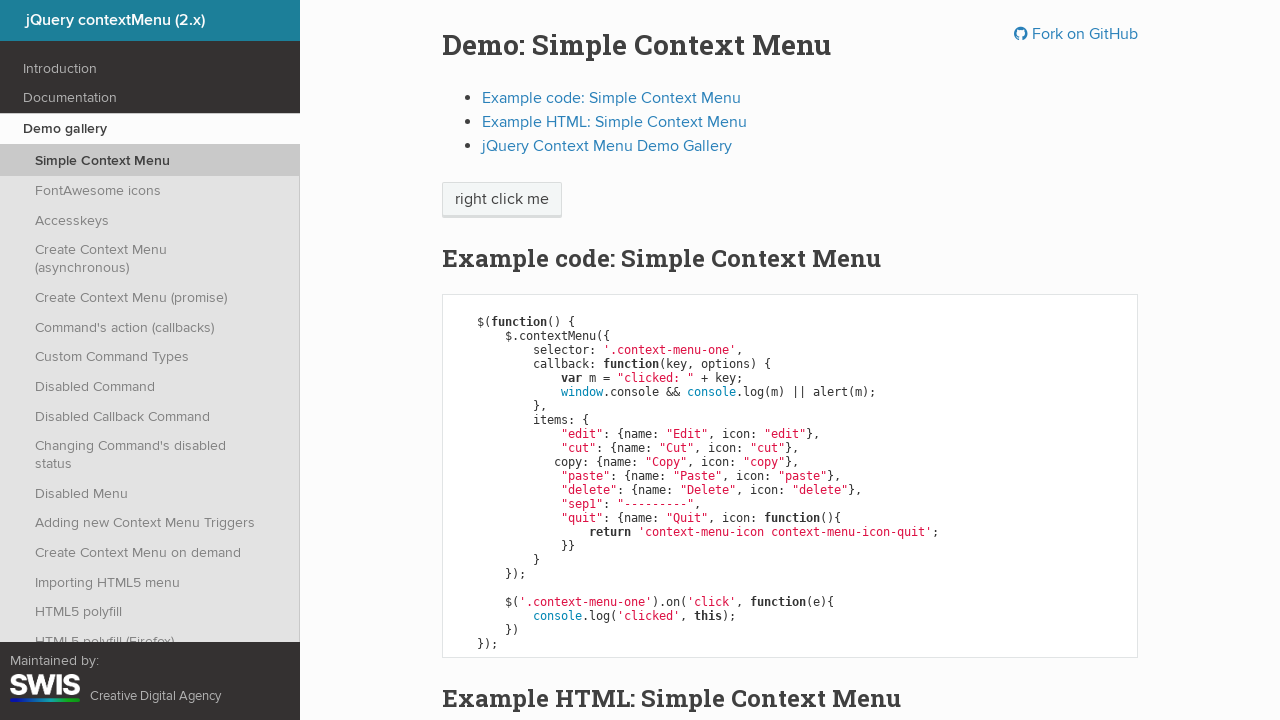

Performed right-click context click on element at (502, 200) on xpath=/html/body/div/section/div/div/div/p/span
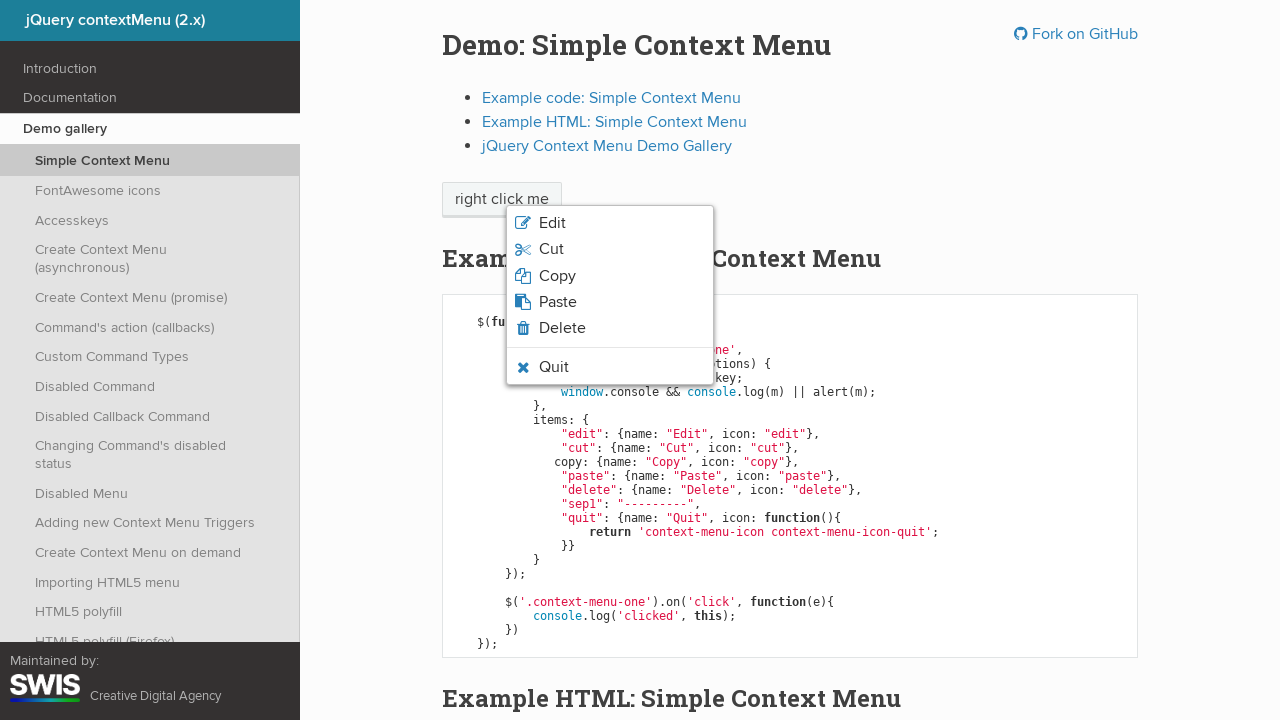

Waited for context menu to appear
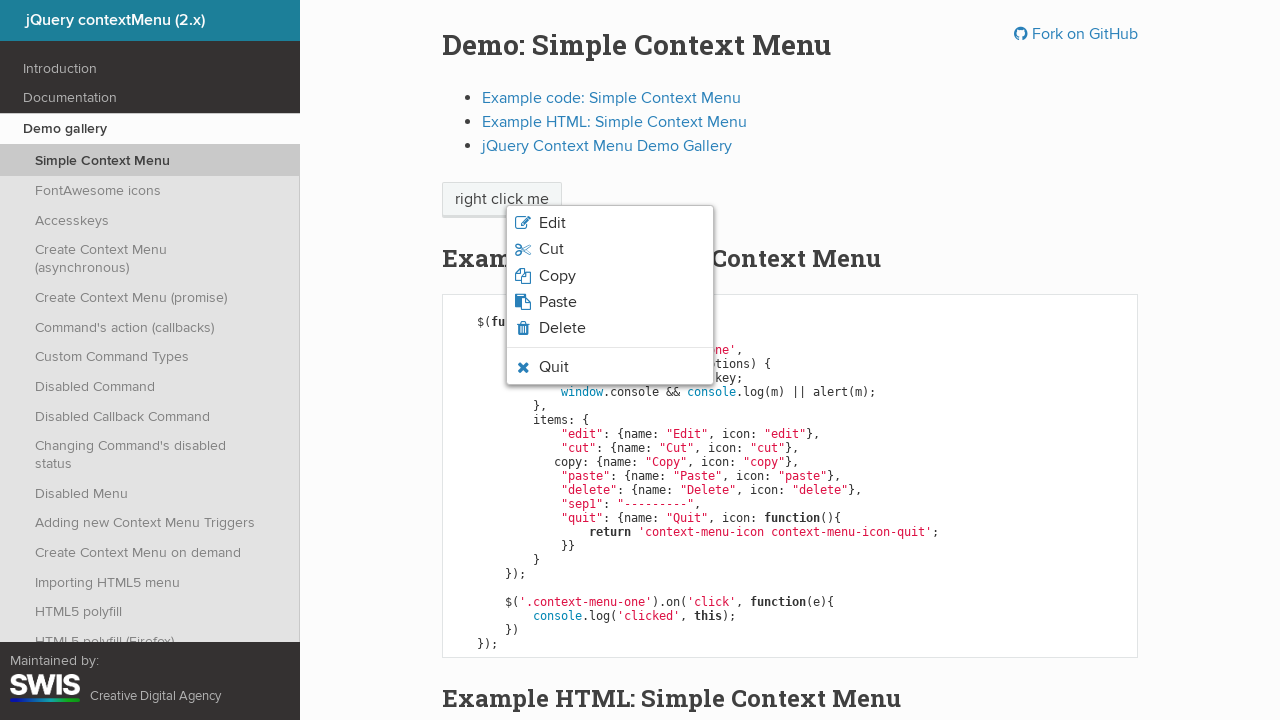

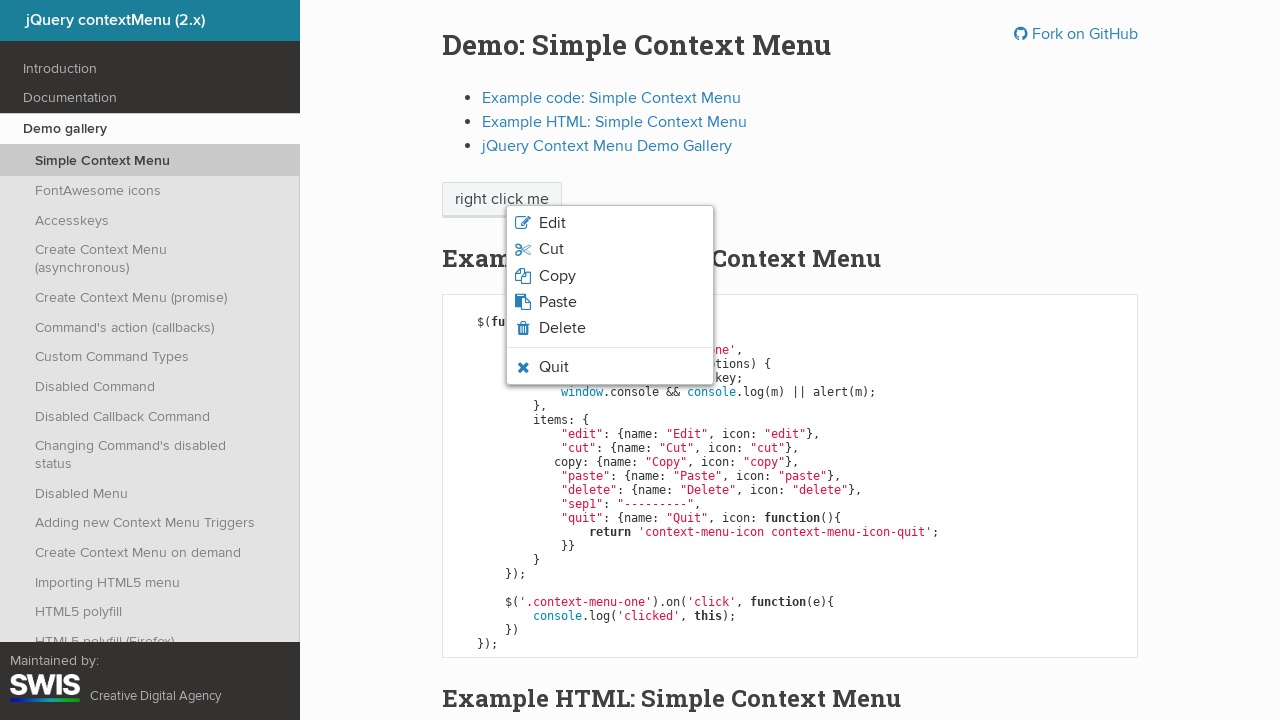